Tests navigation to the index/home page by clicking the home link and verifying the correct URL

Starting URL: https://parabank.parasoft.com/parabank

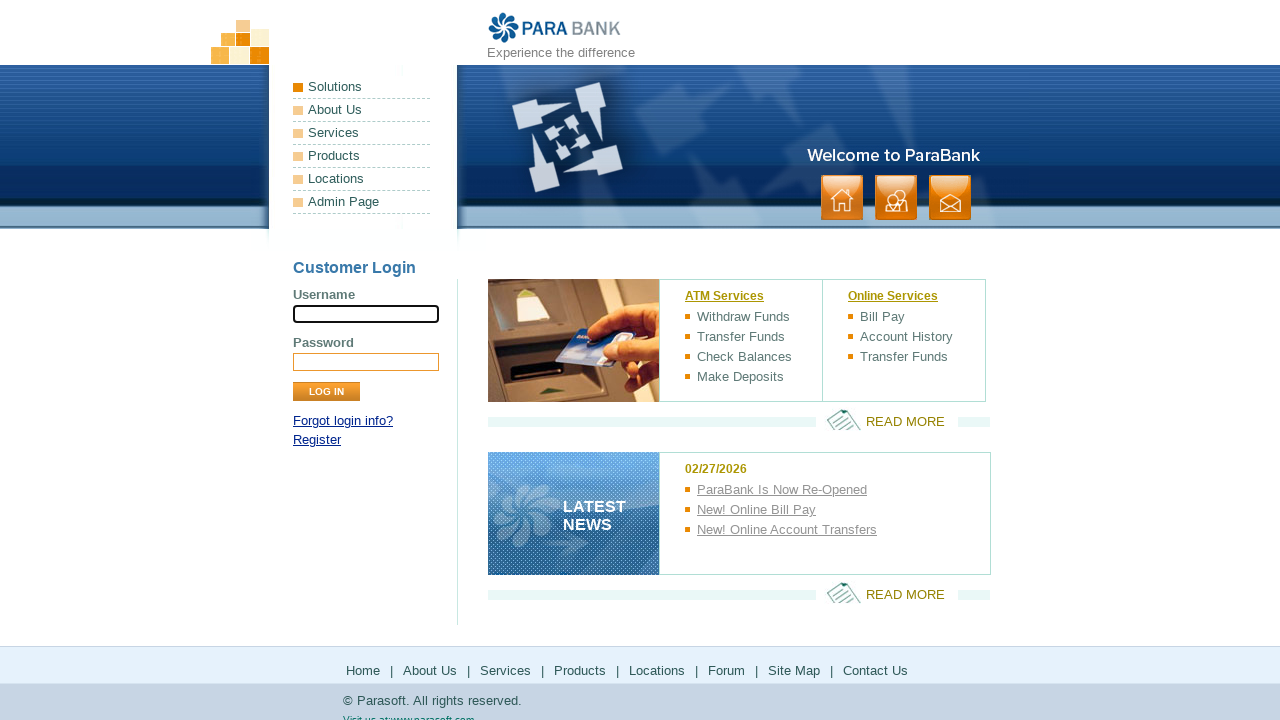

Clicked the home/index link at (842, 198) on xpath=/html/body/div[1]/div[2]/ul[2]/li[1]/a
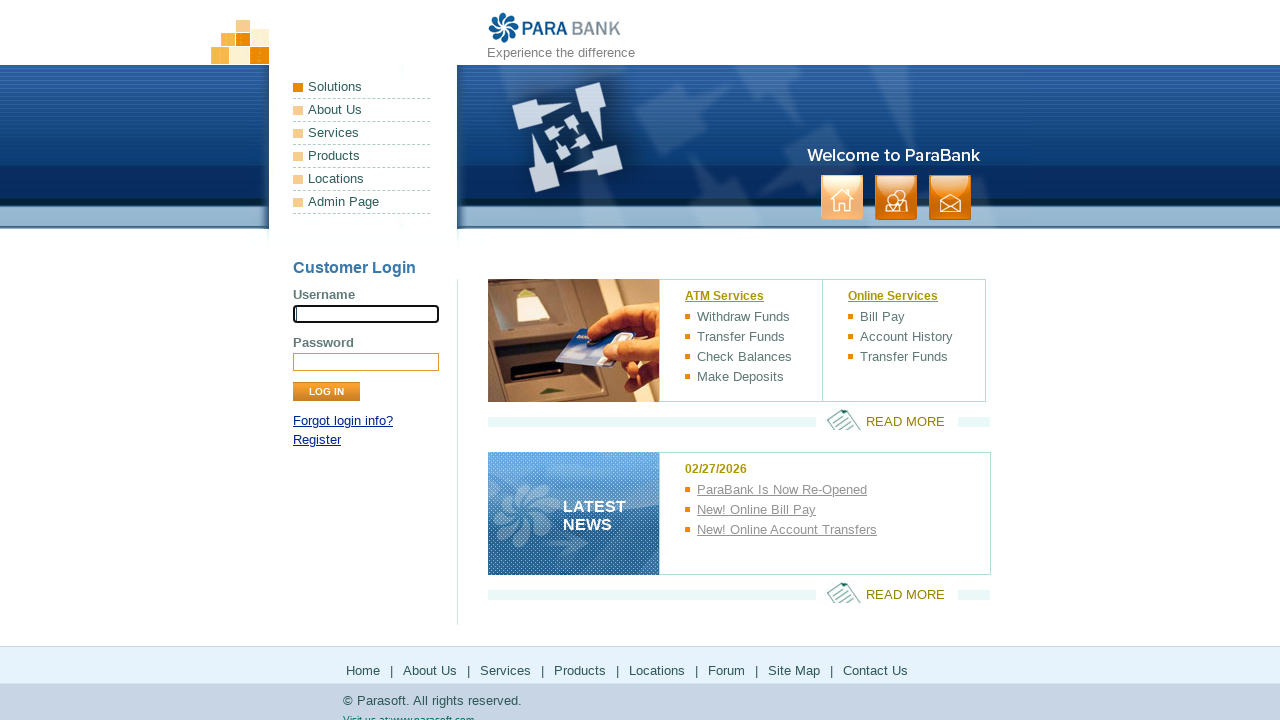

Verified navigation to index page at https://parabank.parasoft.com/parabank/index.htm
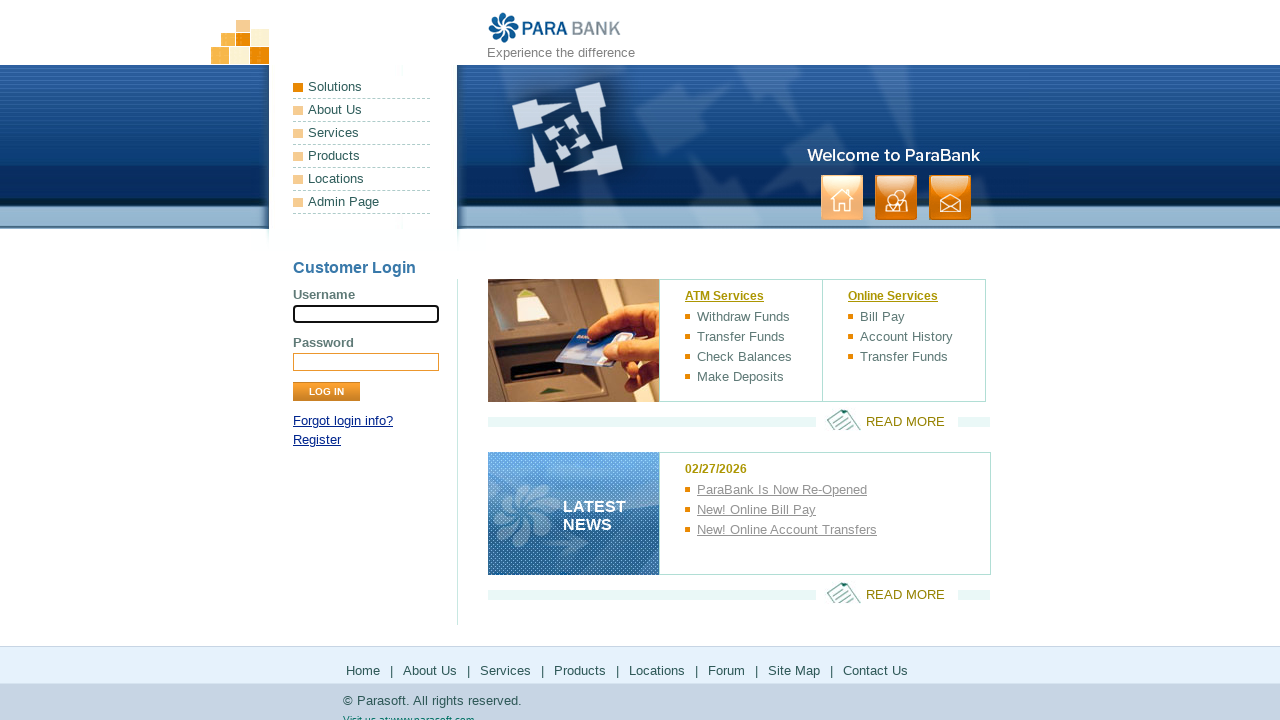

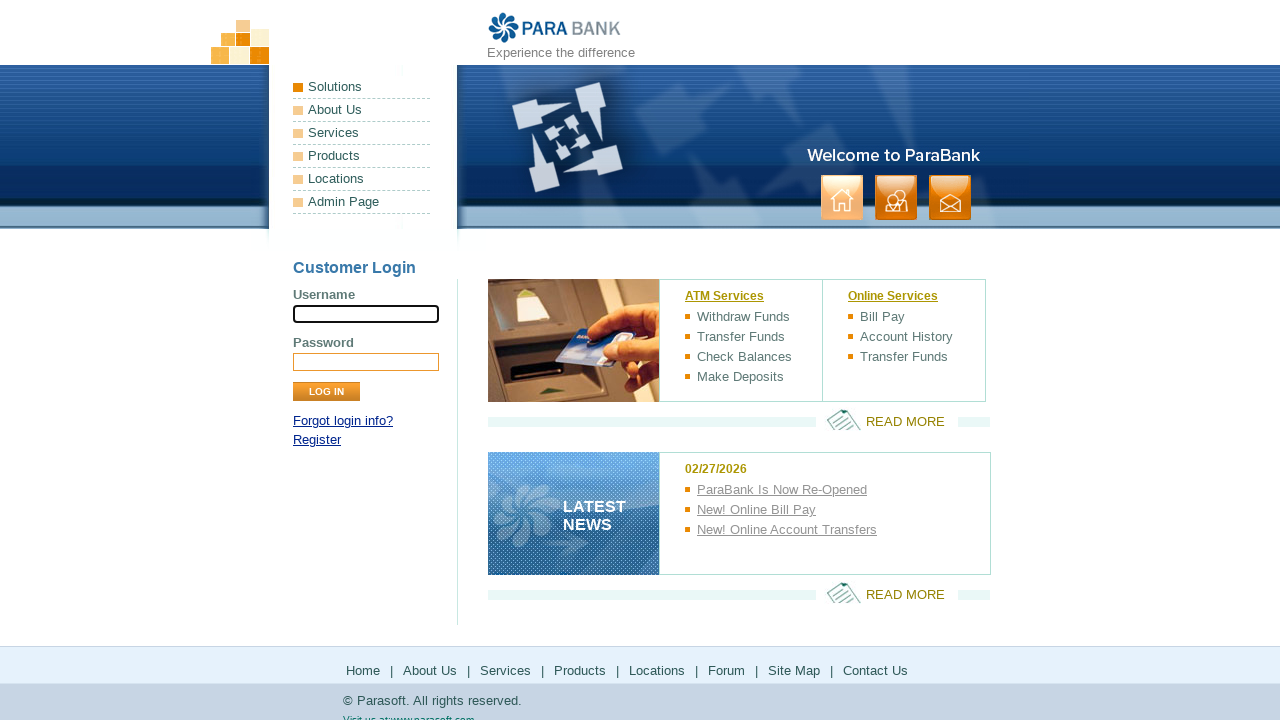